Tests selecting multiple checkboxes by clicking on all unselected checkboxes

Starting URL: https://bonigarcia.dev/selenium-webdriver-java/web-form.html

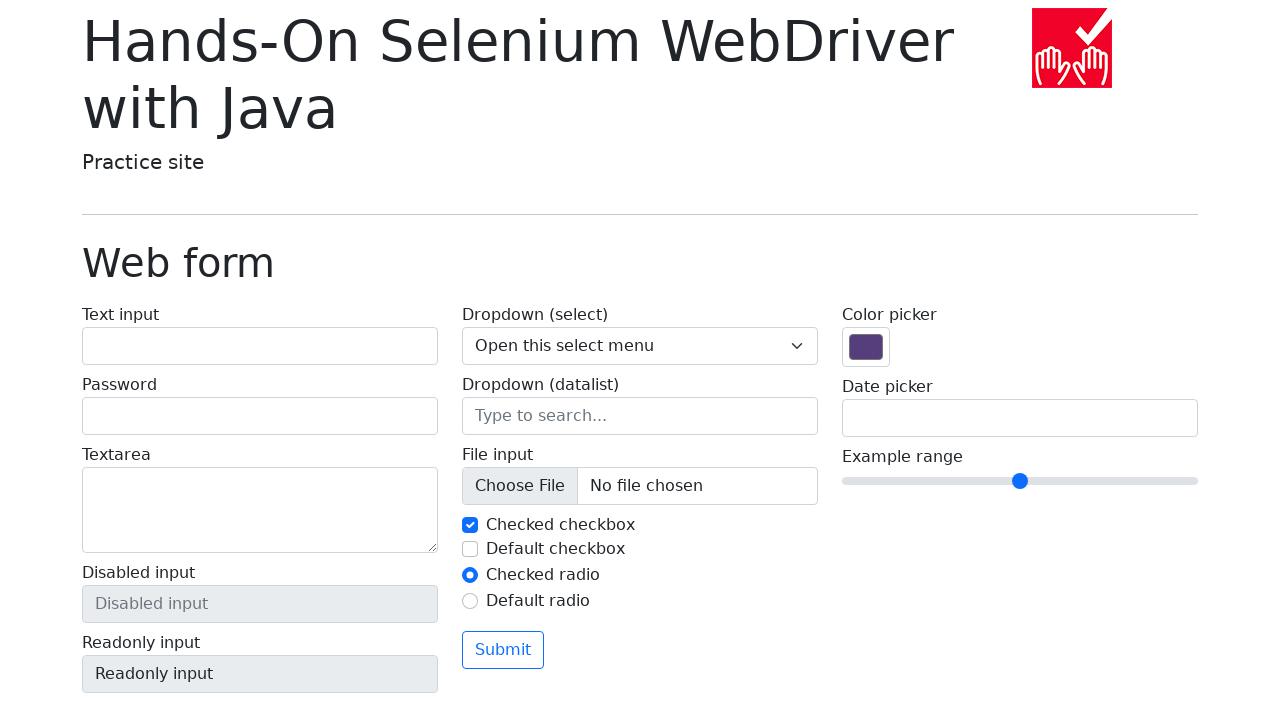

Navigated to web form page
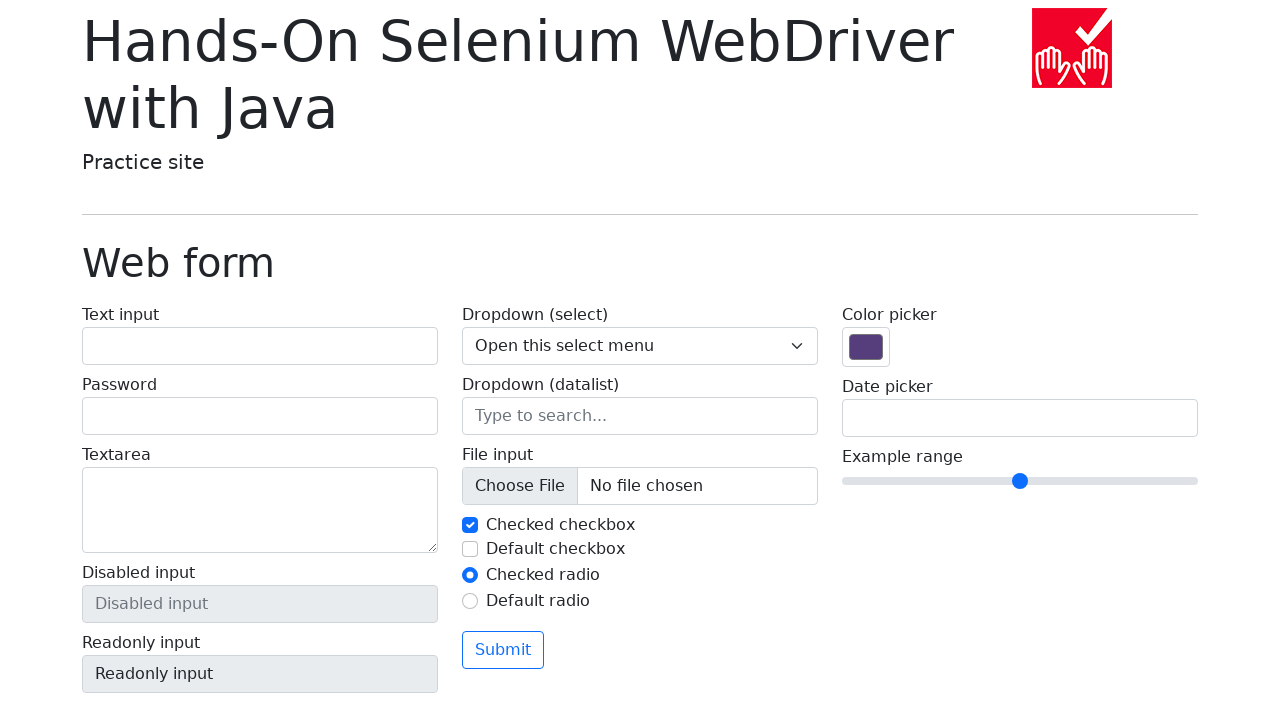

Located all checkboxes with name 'my-check'
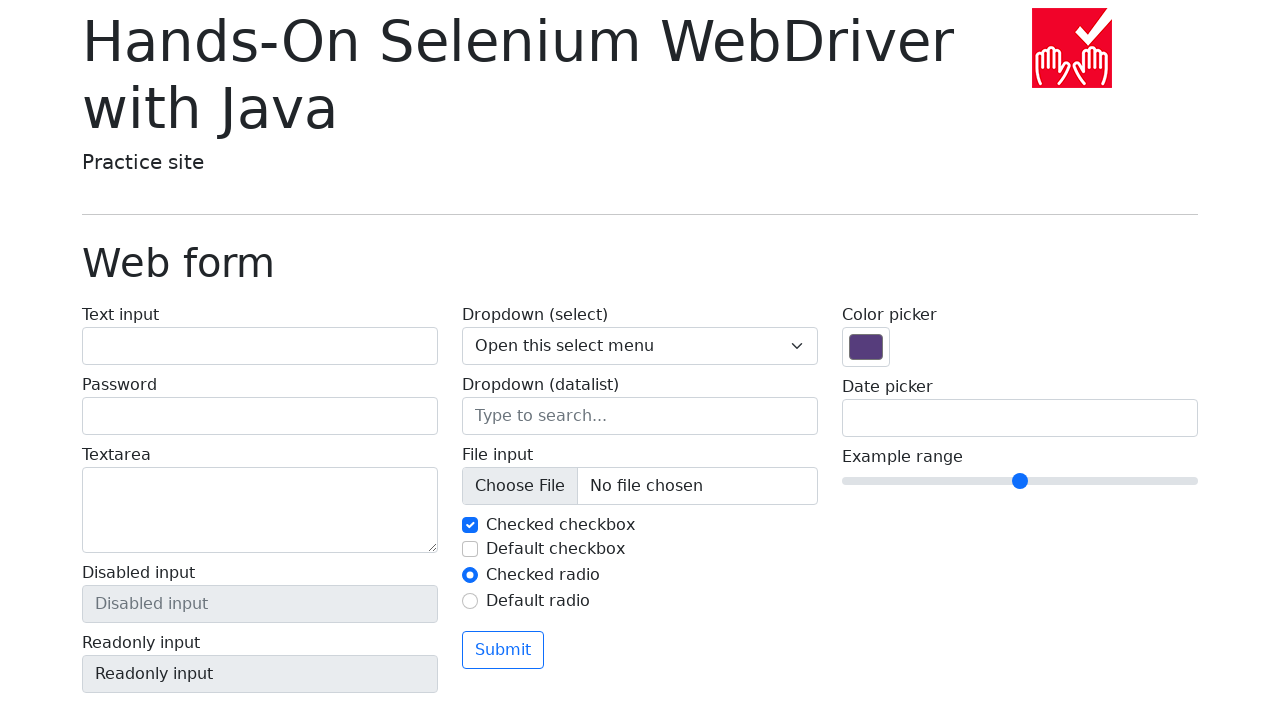

Found 2 checkboxes on the page
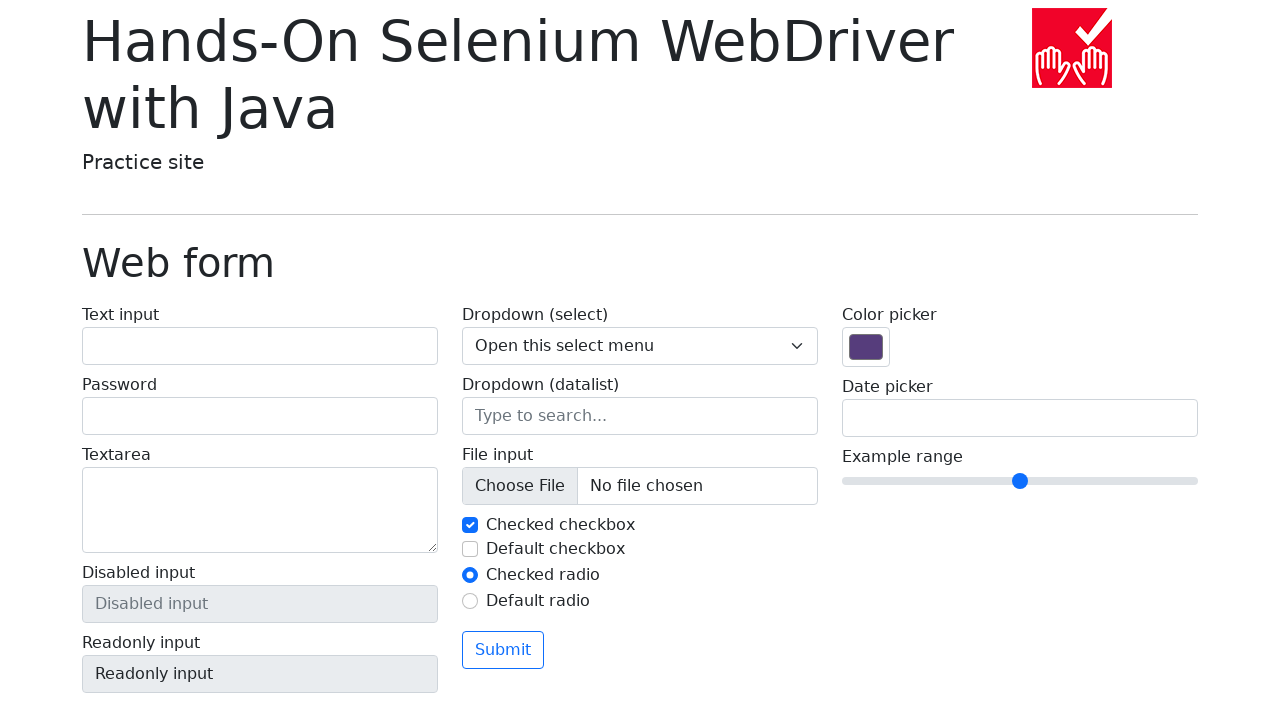

Retrieved checkbox at index 0
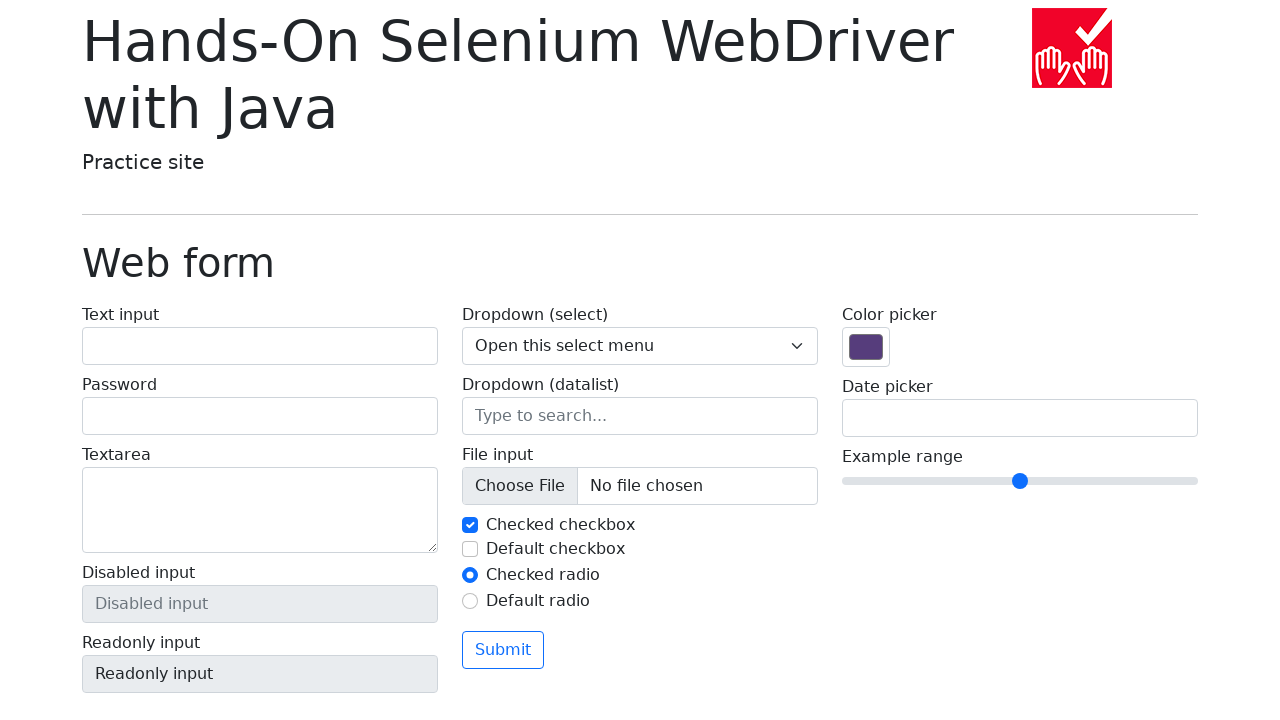

Checkbox at index 0 is already checked
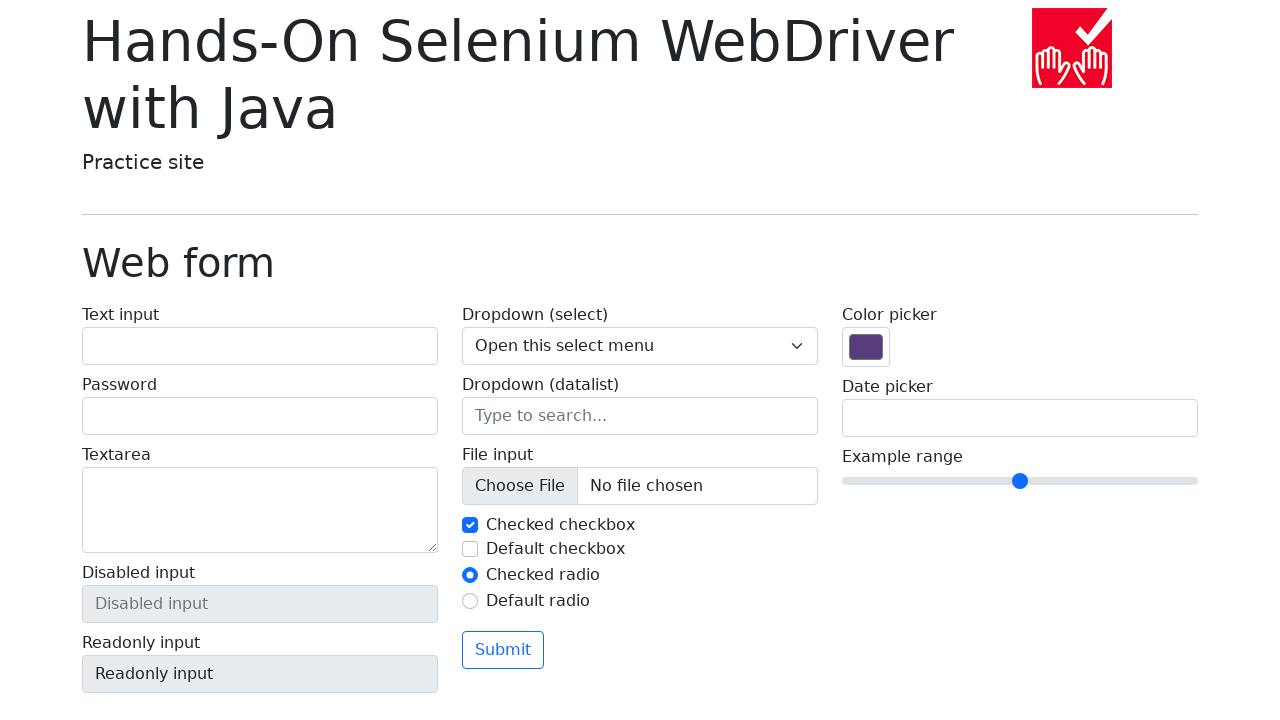

Retrieved checkbox at index 1
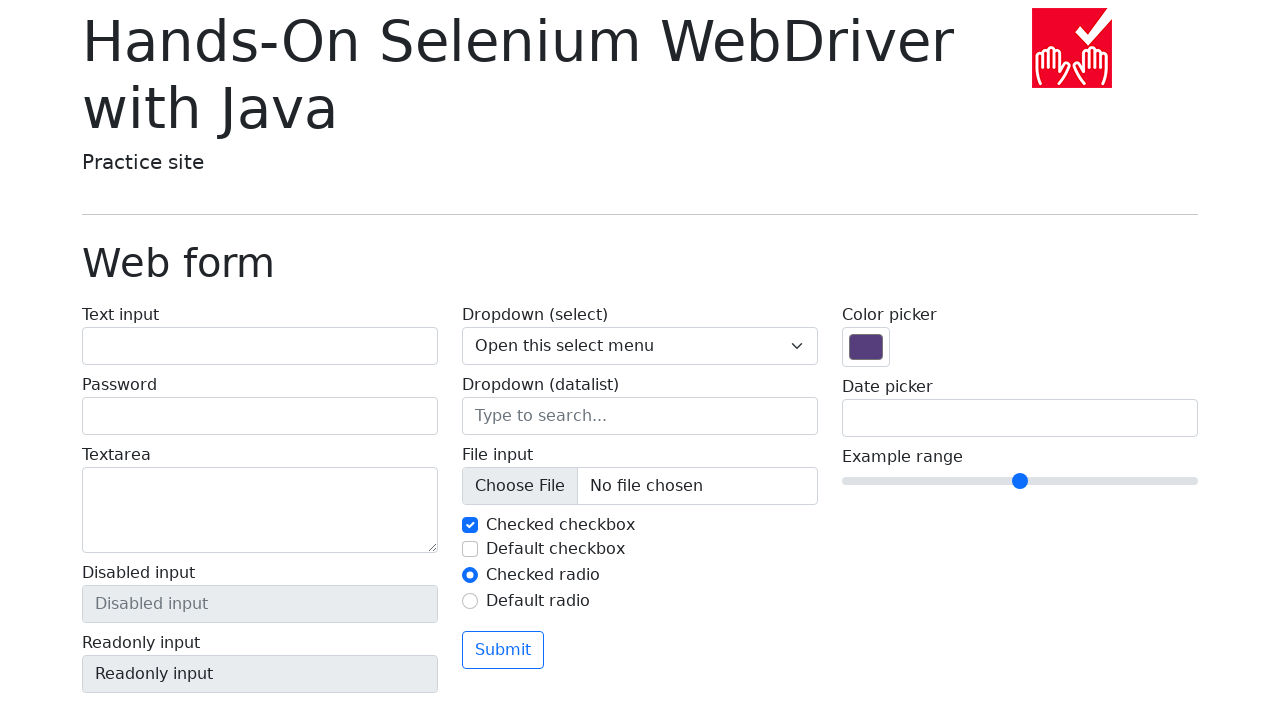

Checkbox at index 1 is unchecked
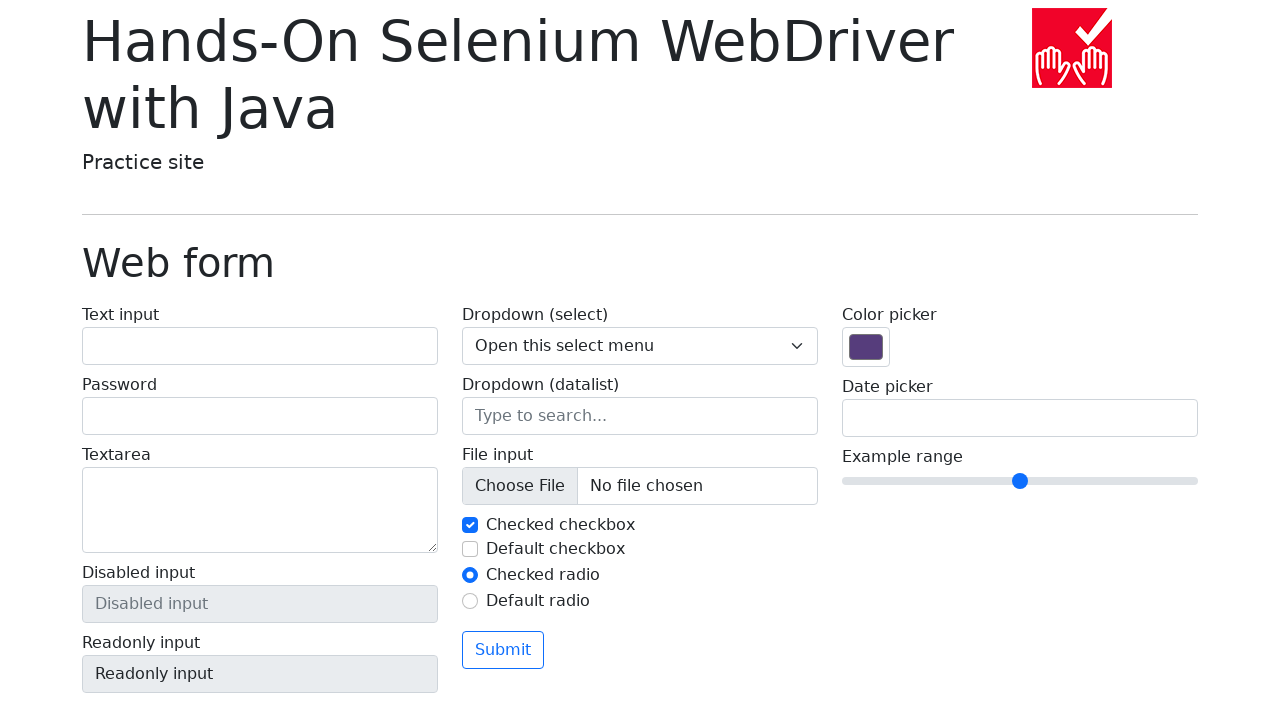

Clicked checkbox at index 1 to select it at (470, 549) on input[name='my-check'] >> nth=1
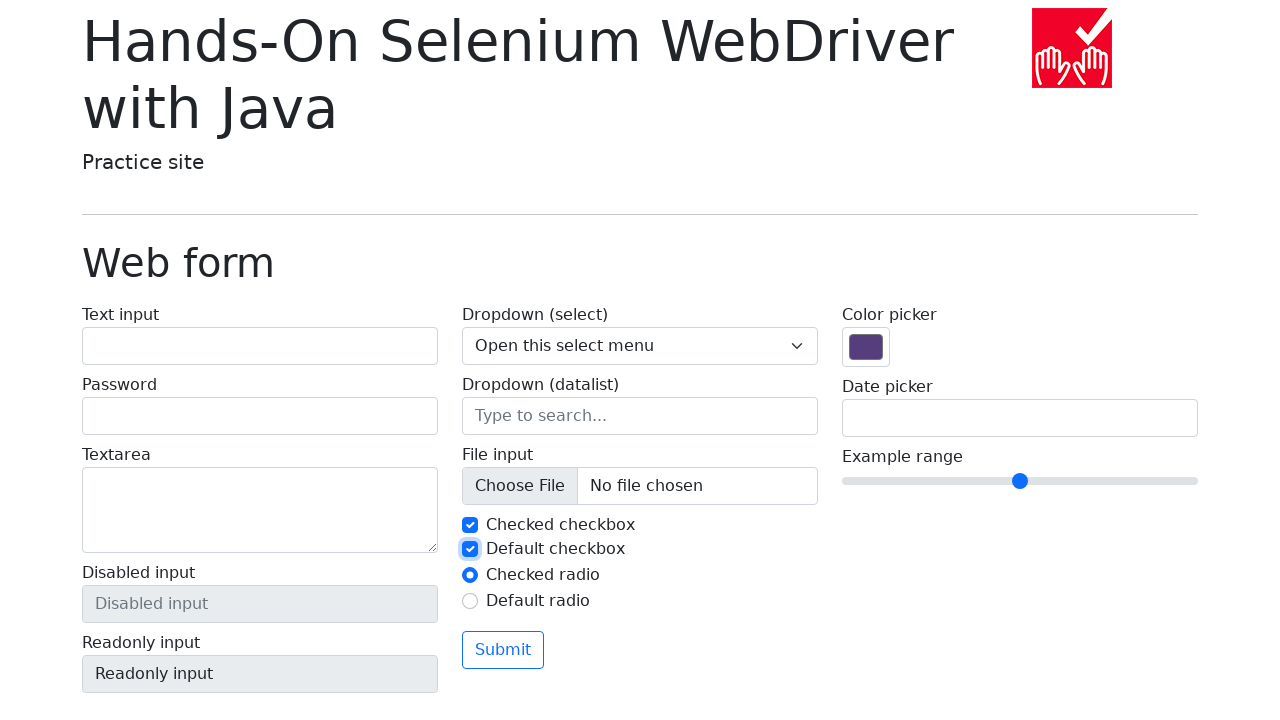

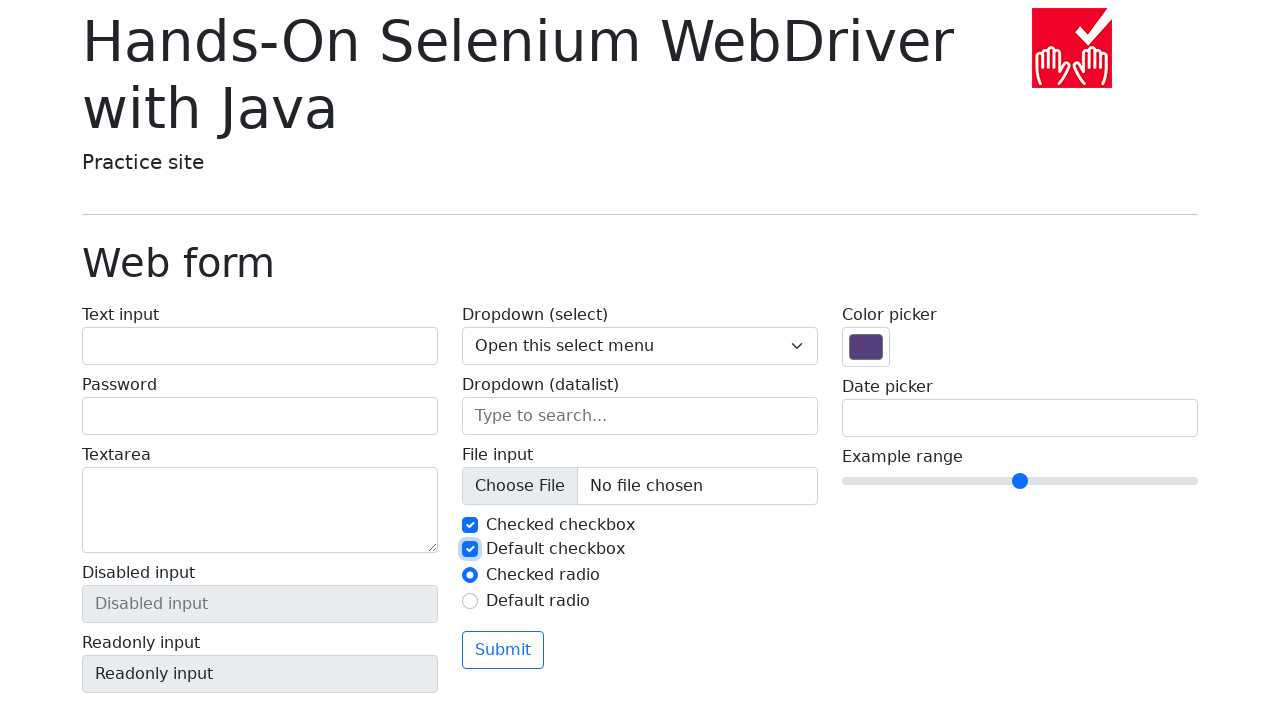